Tests that the 'Clear completed' button appears when a todo is marked as complete

Starting URL: https://demo.playwright.dev/todomvc

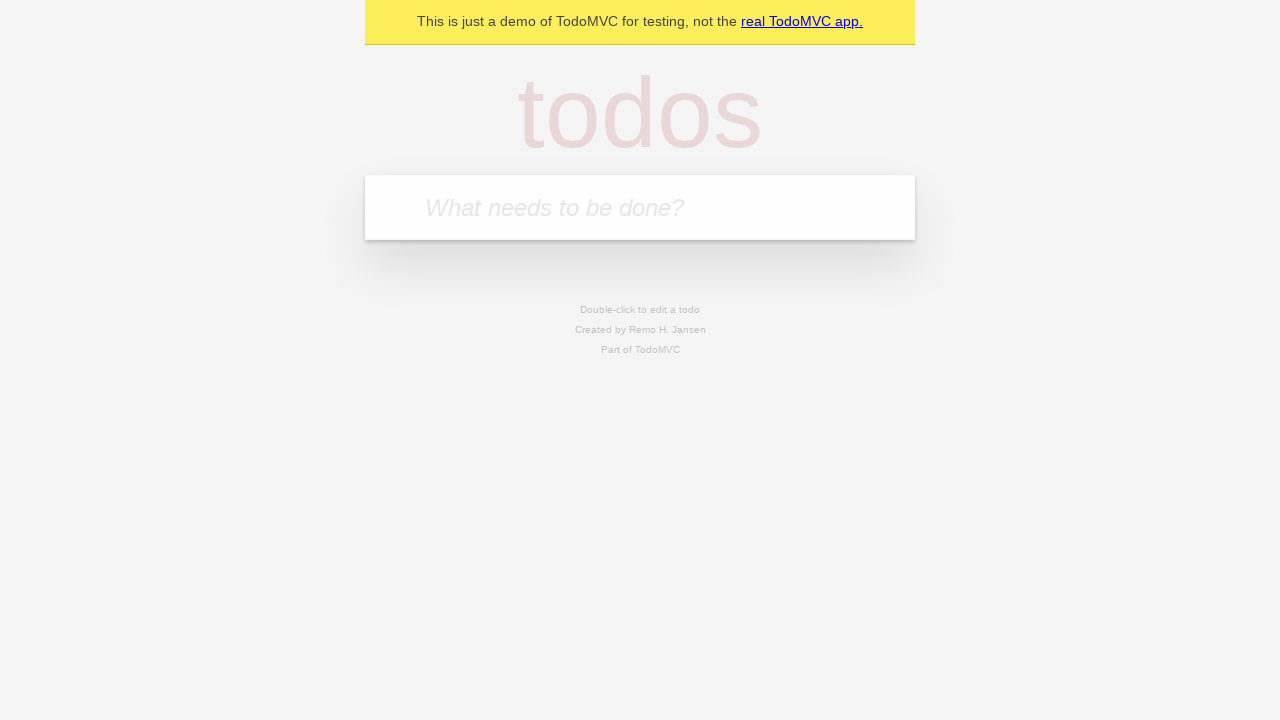

Filled todo input with 'buy some cheese' on internal:attr=[placeholder="What needs to be done?"i]
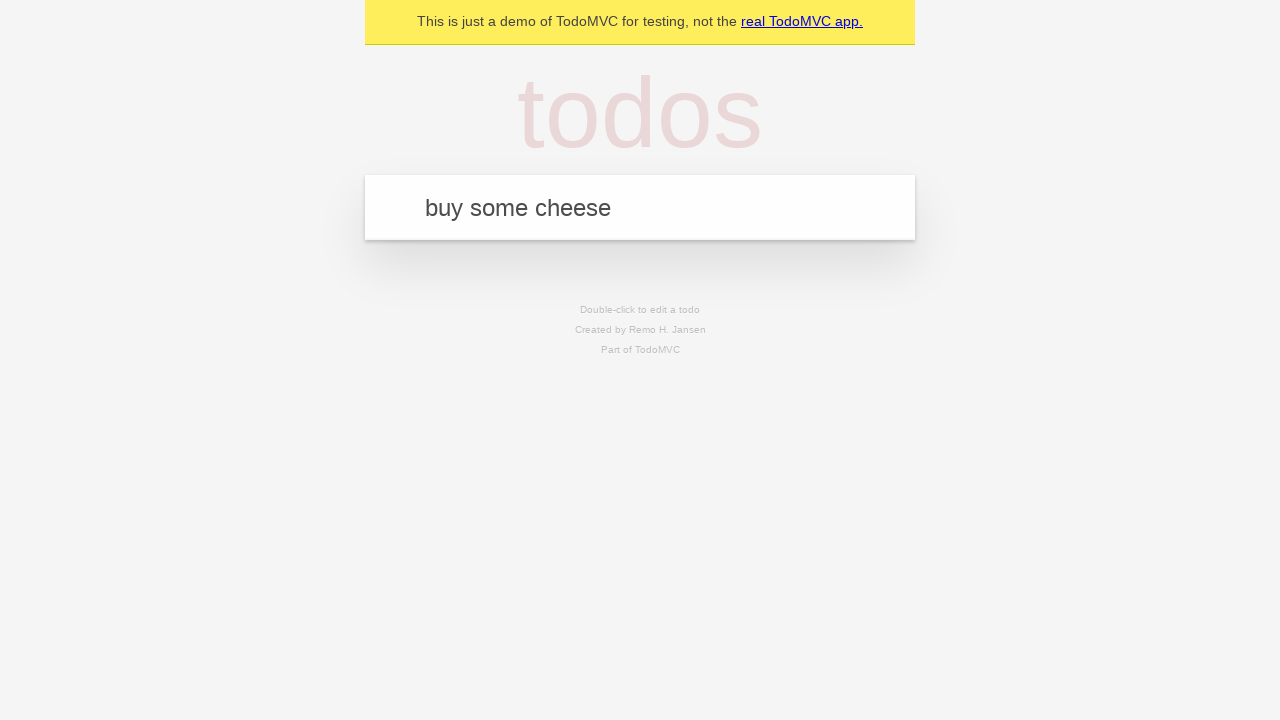

Pressed Enter to create todo 'buy some cheese' on internal:attr=[placeholder="What needs to be done?"i]
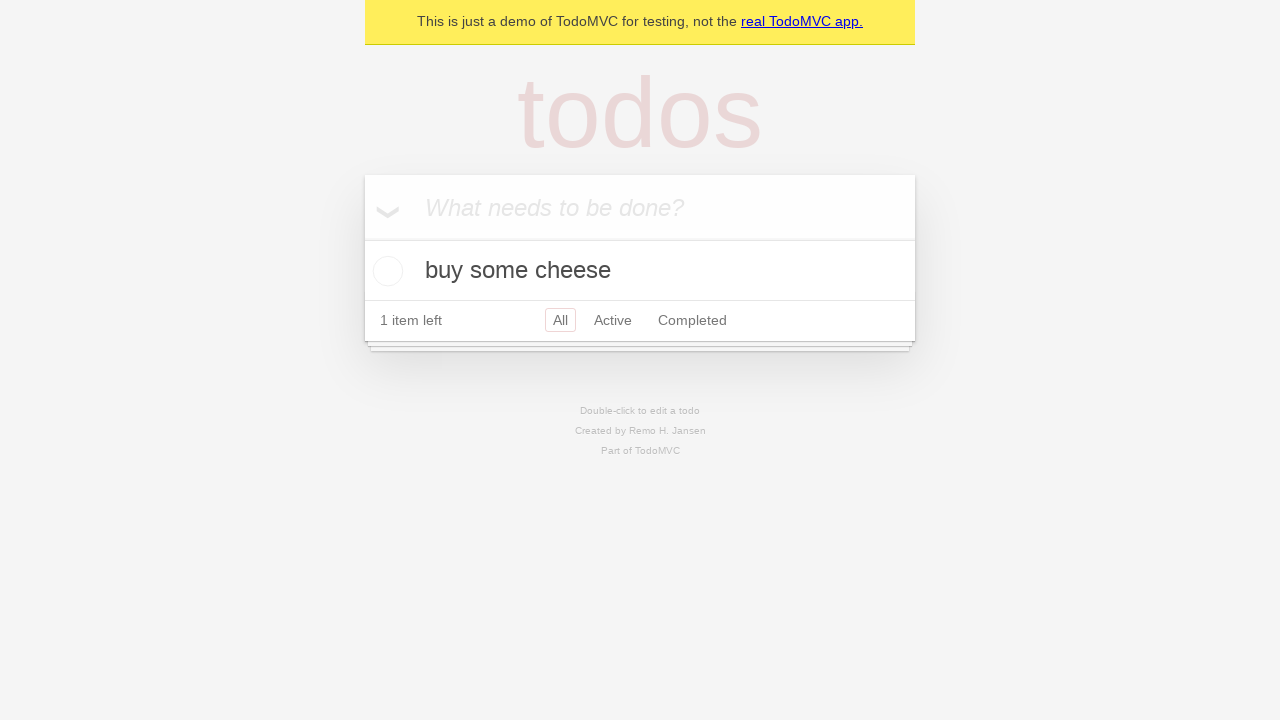

Filled todo input with 'feed the cat' on internal:attr=[placeholder="What needs to be done?"i]
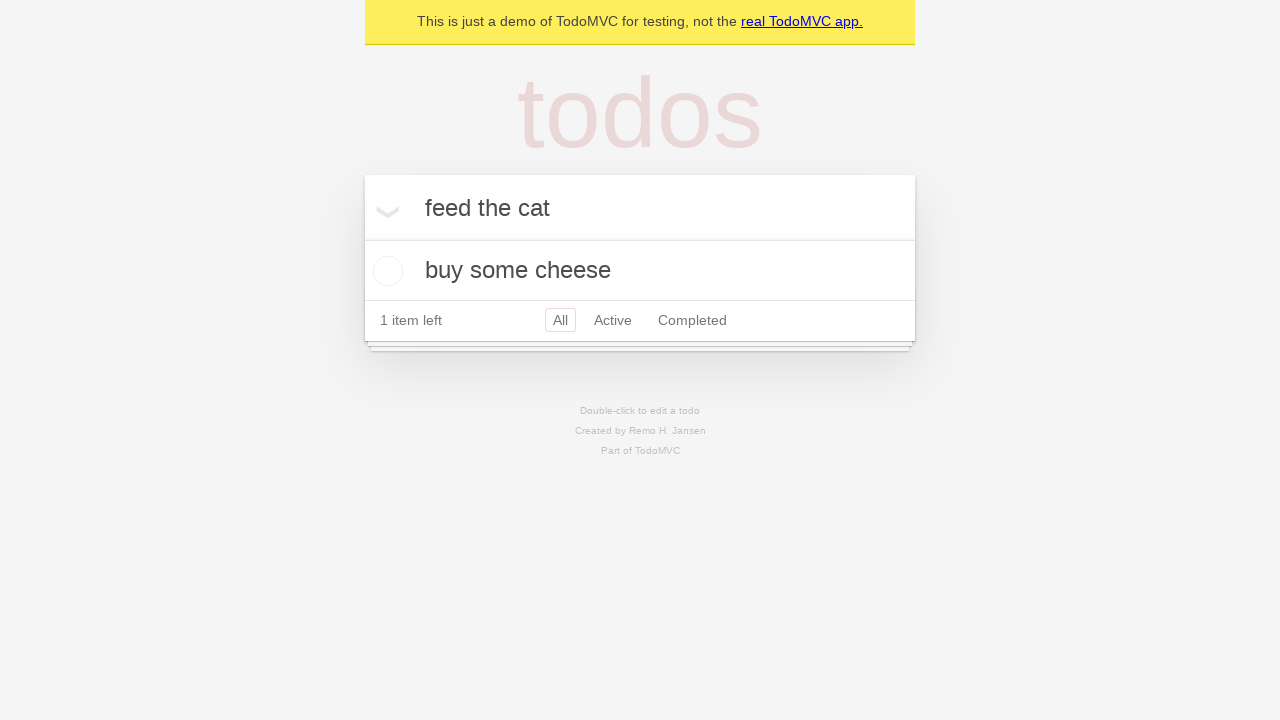

Pressed Enter to create todo 'feed the cat' on internal:attr=[placeholder="What needs to be done?"i]
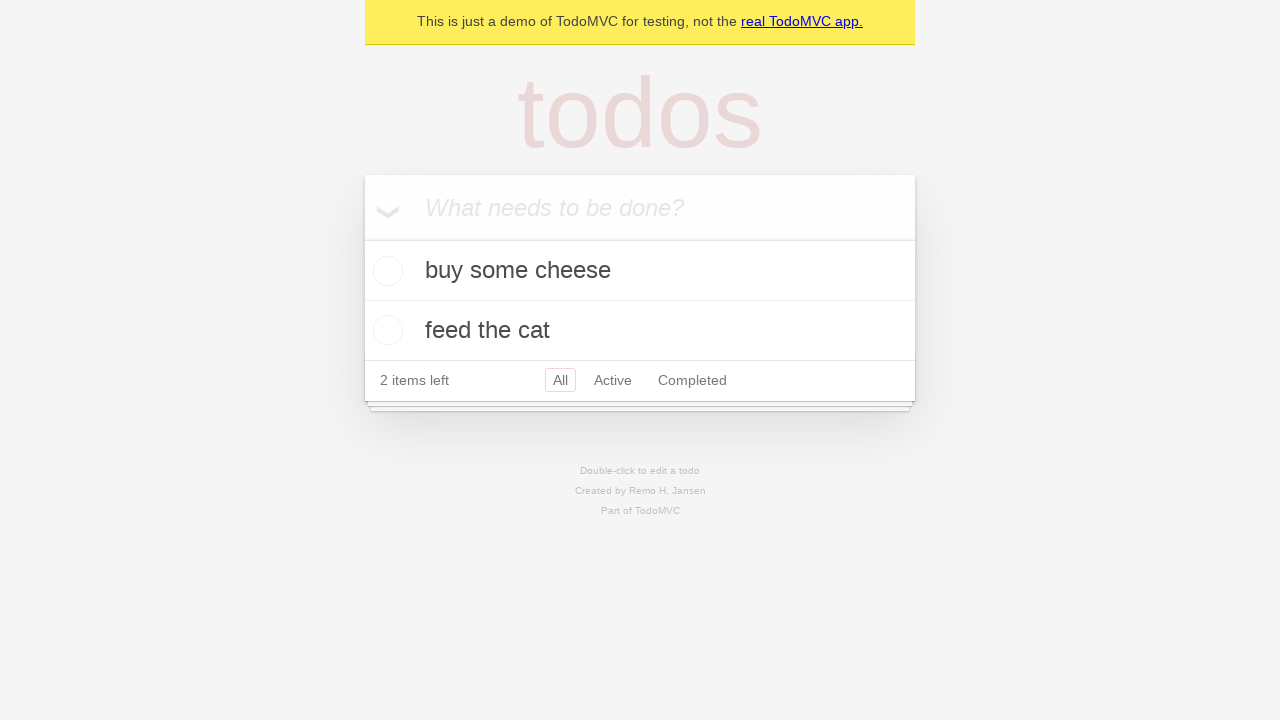

Filled todo input with 'book a doctor's appointment' on internal:attr=[placeholder="What needs to be done?"i]
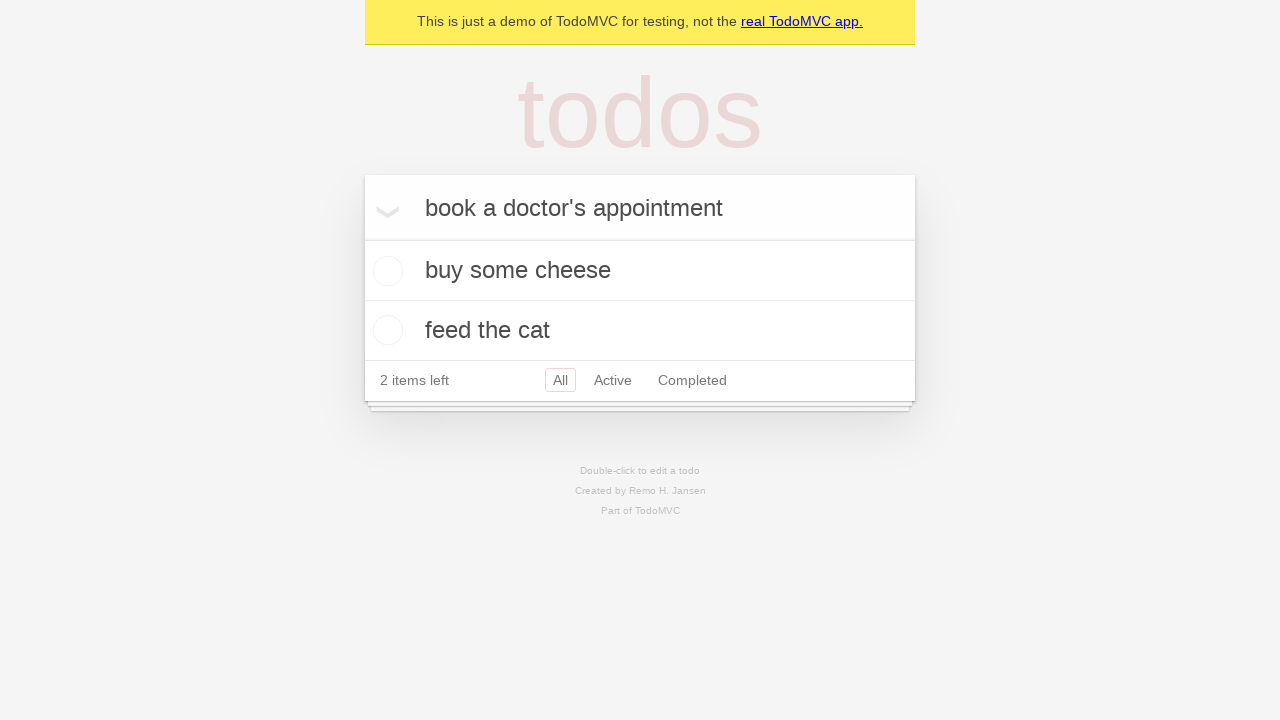

Pressed Enter to create todo 'book a doctor's appointment' on internal:attr=[placeholder="What needs to be done?"i]
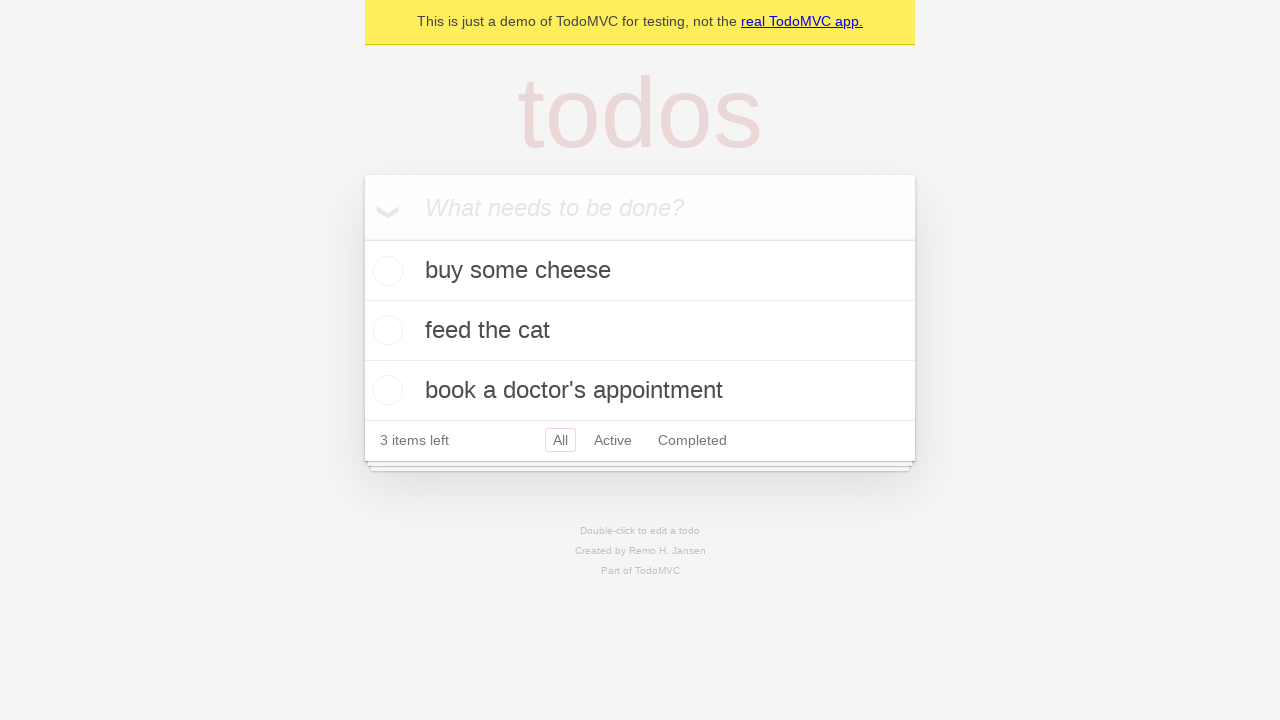

Waited for all three todo items to load
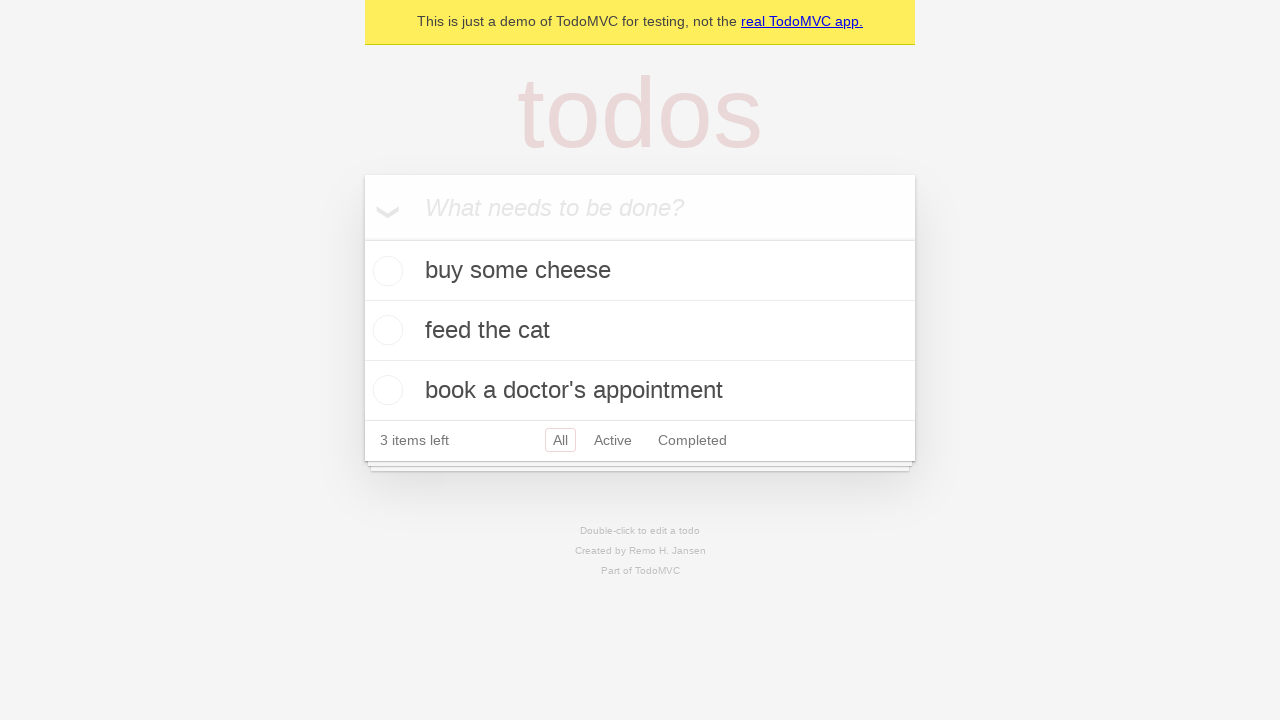

Checked the first todo item as complete at (385, 271) on .todo-list li .toggle >> nth=0
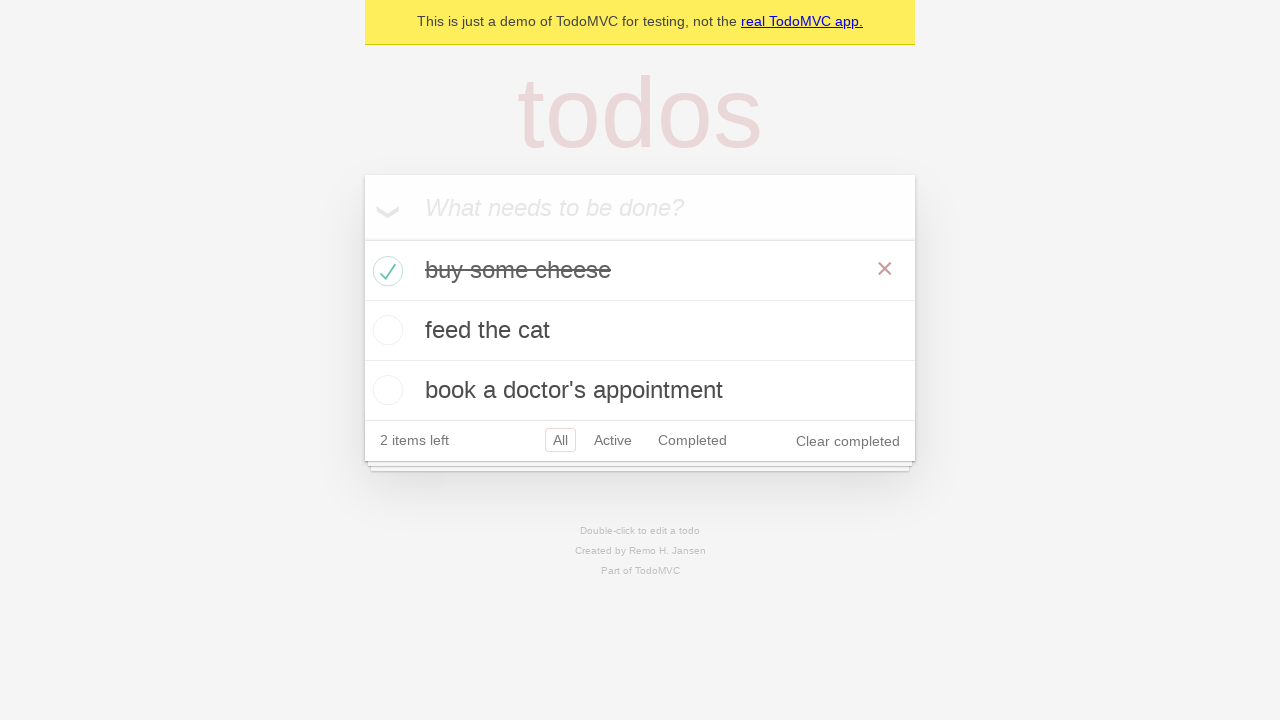

Verified that 'Clear completed' button is now visible
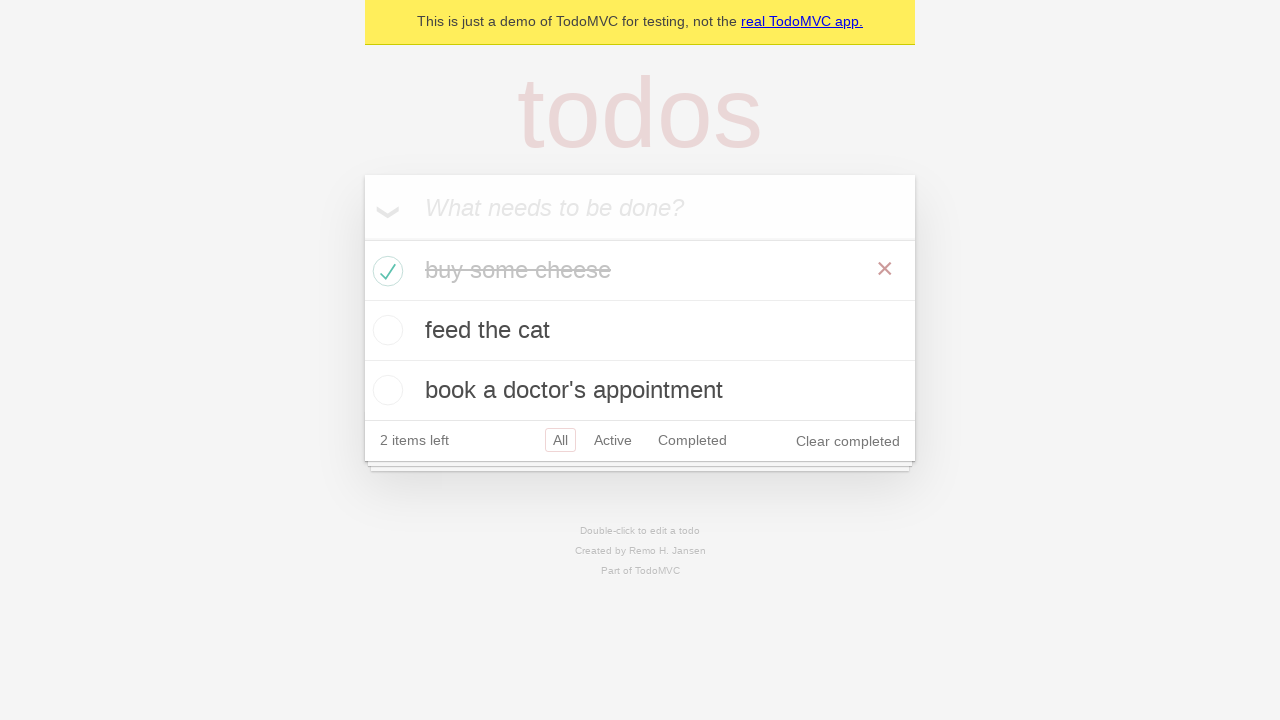

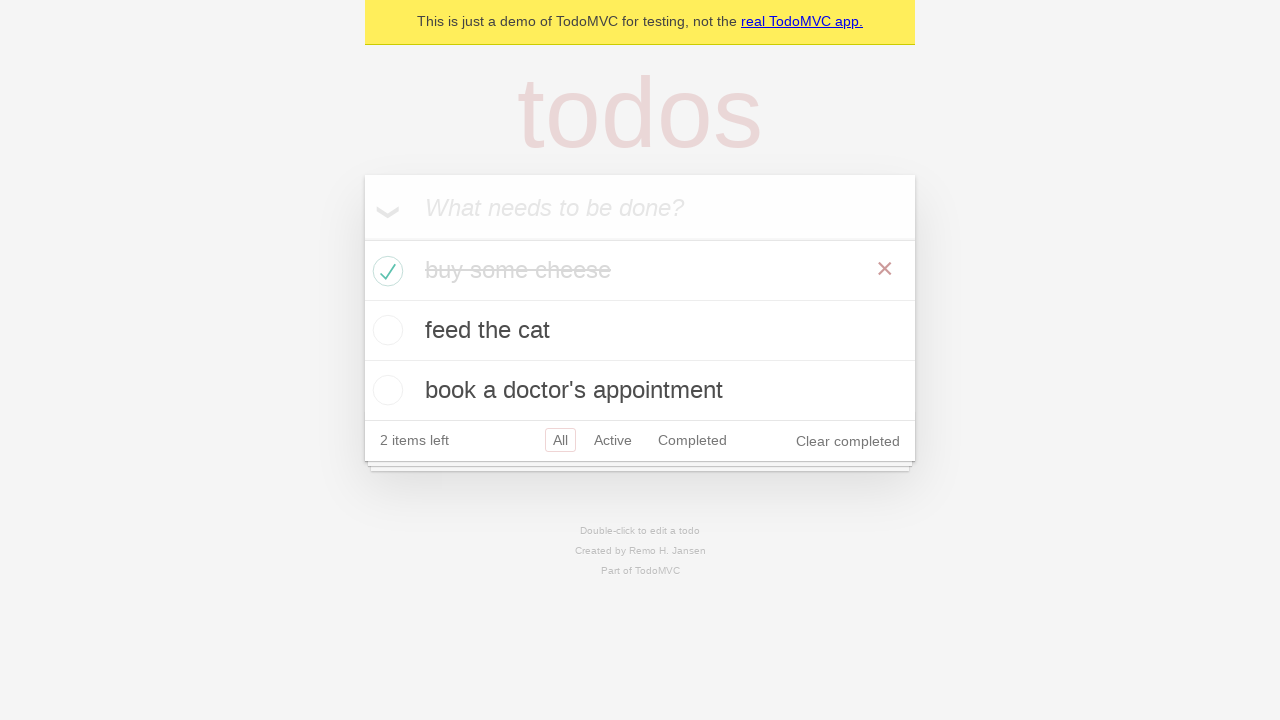